Tests radio button functionality by clicking on the "Impressive" and "Yes" radio button options on the DemoQA radio button practice page

Starting URL: https://demoqa.com/radio-button

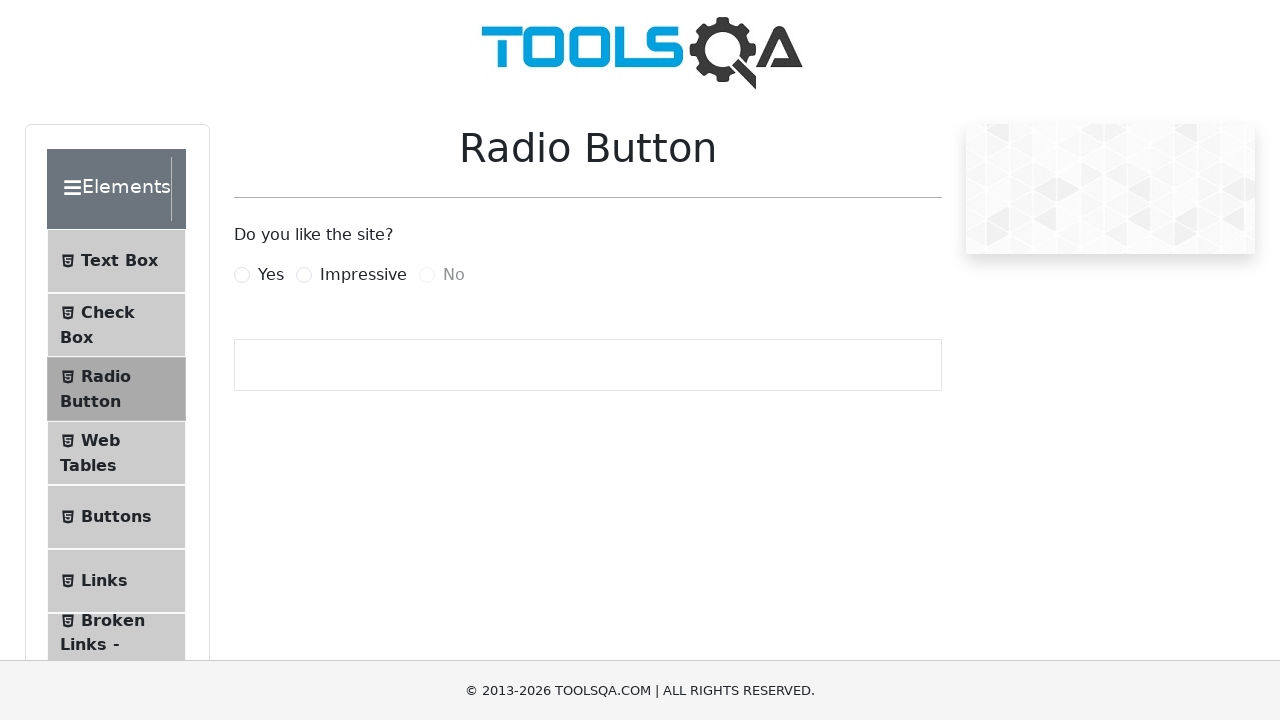

Clicked on the 'Impressive' radio button at (363, 275) on xpath=//label[contains(text(),'Impressive')]
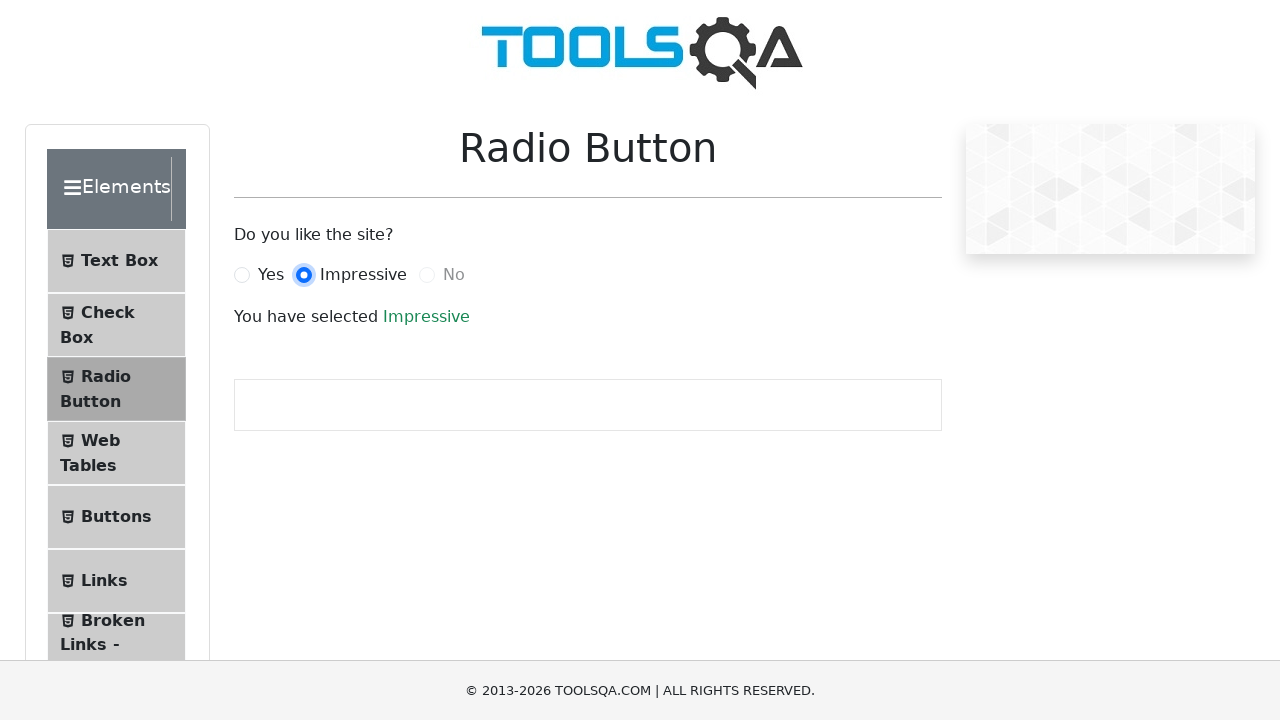

Clicked on the 'Yes' radio button at (271, 275) on xpath=//label[contains(text(),'Yes')]
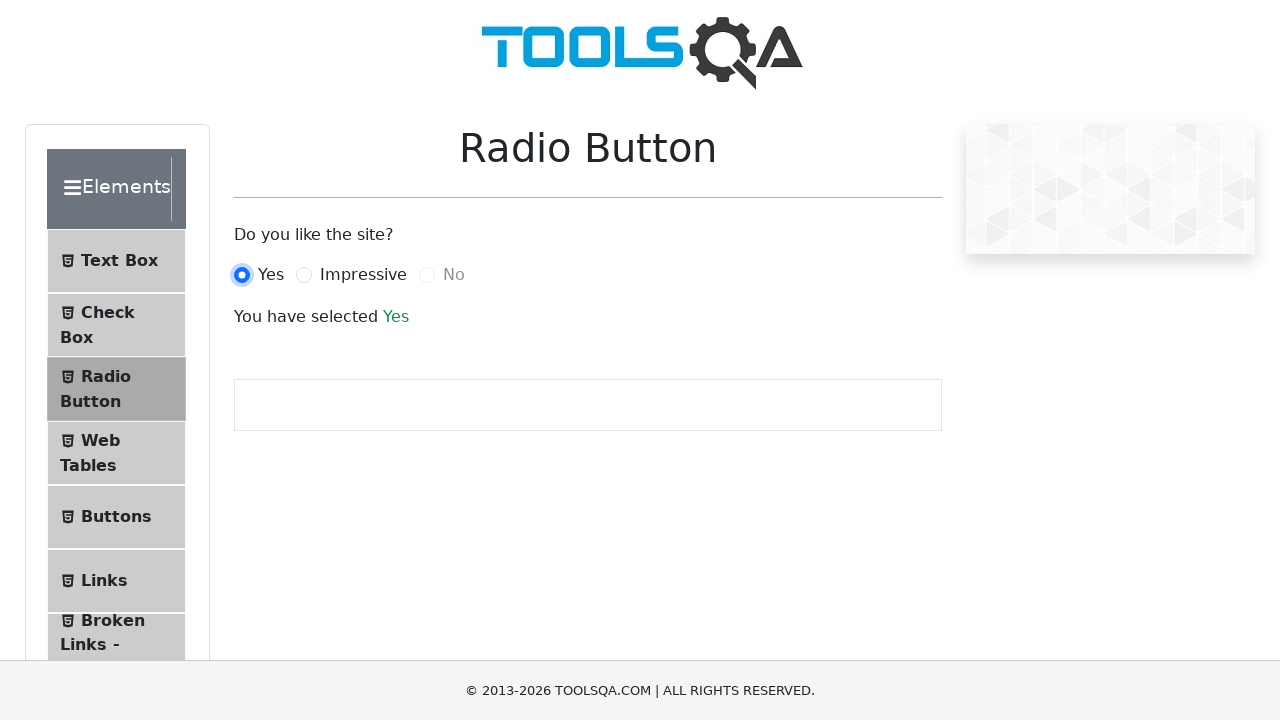

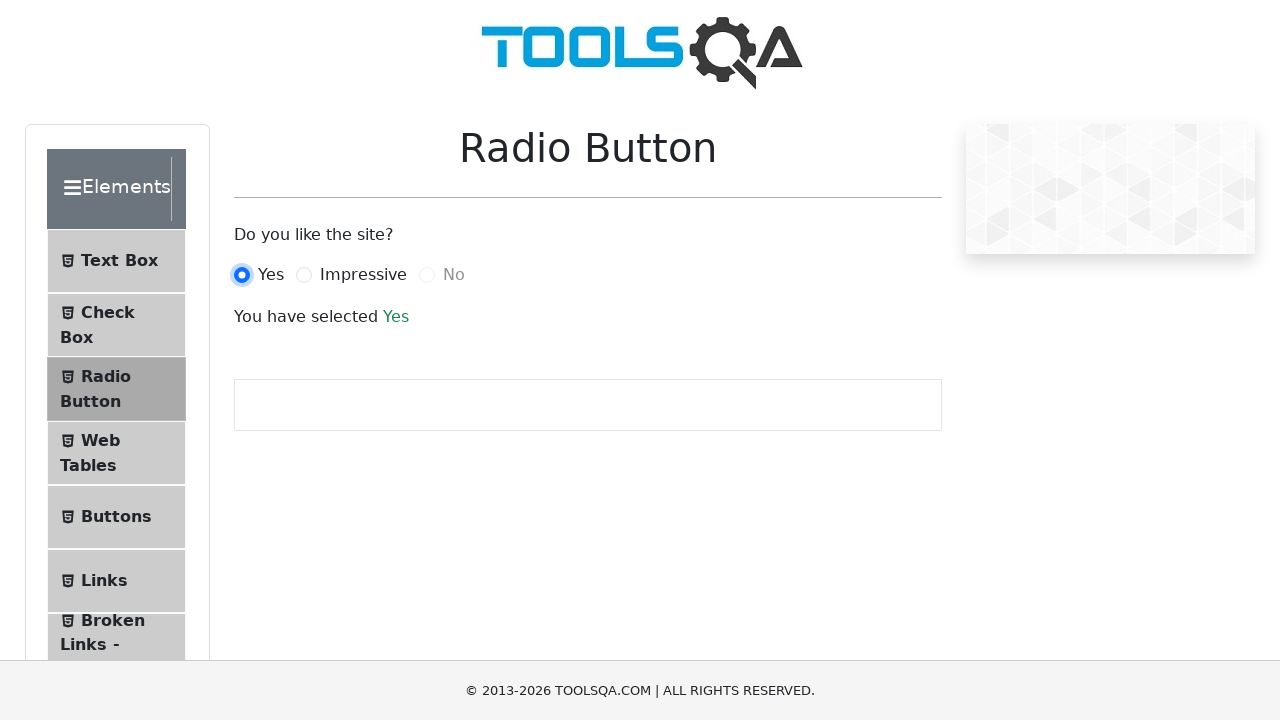